Tests file upload functionality by selecting a file via the file input field and submitting the upload form, then verifies the uploaded filename is displayed correctly.

Starting URL: https://the-internet.herokuapp.com/upload

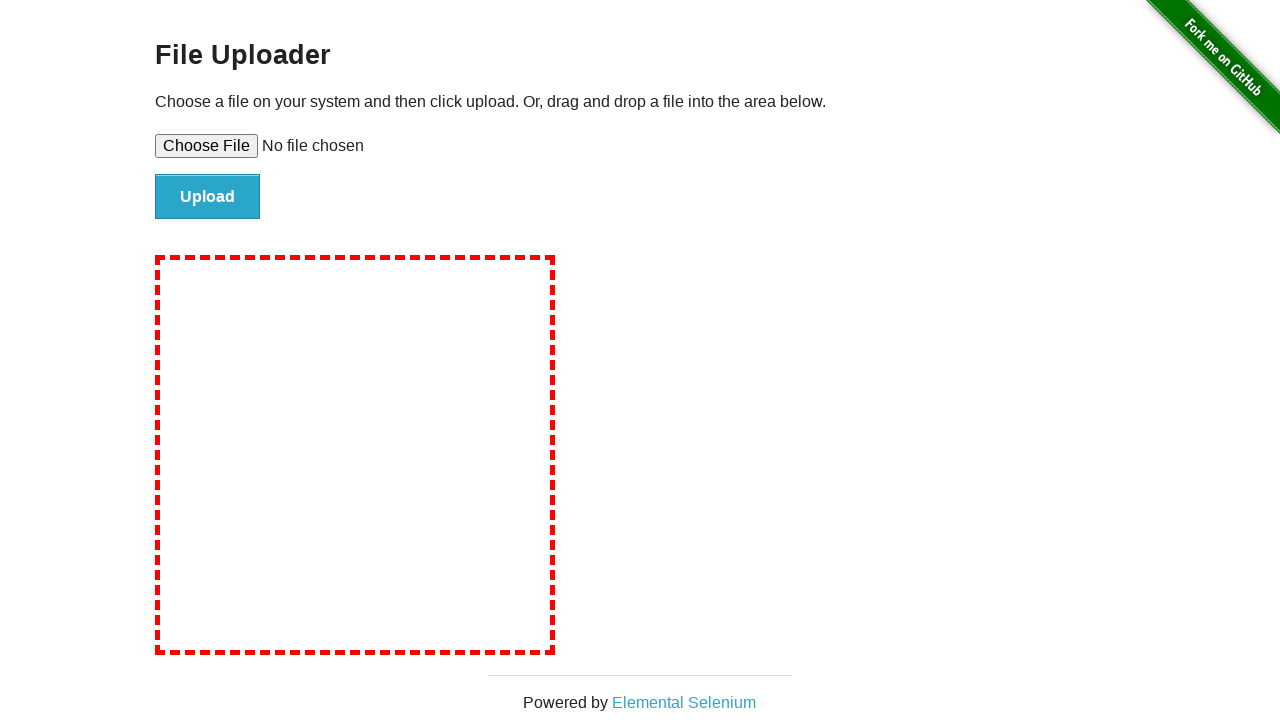

Created temporary test file 'test-upload-file.txt' with test content
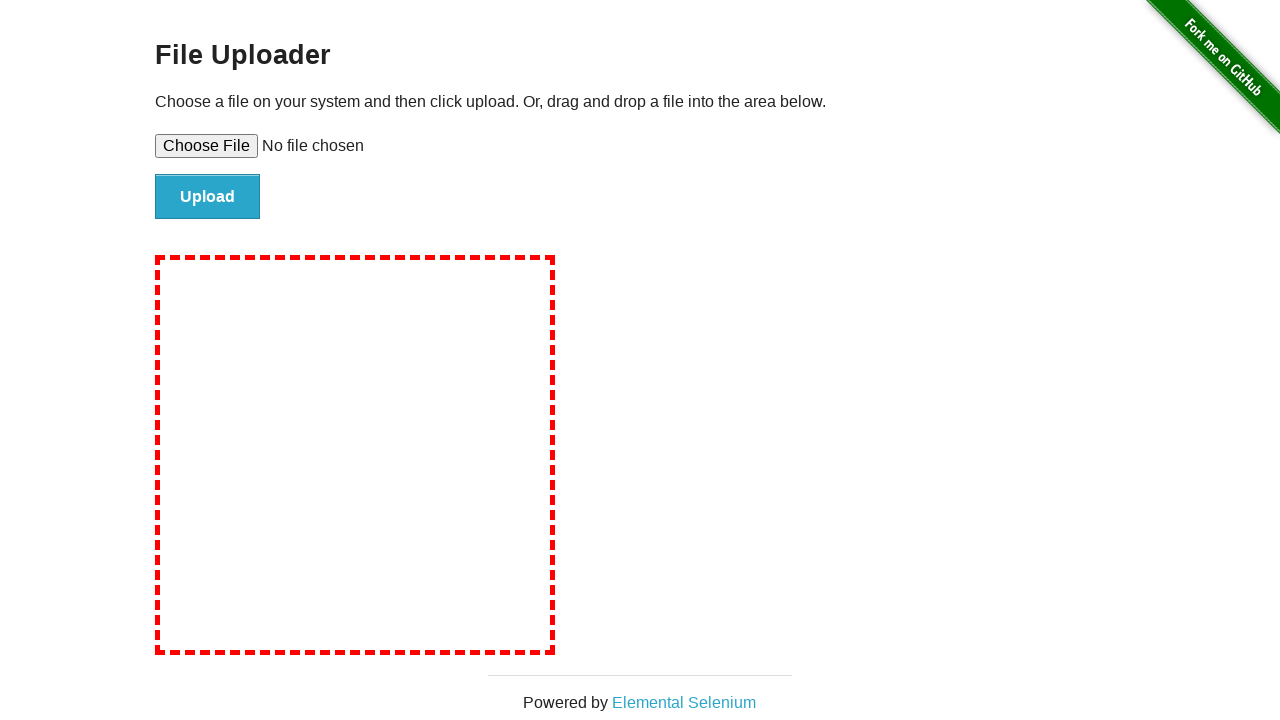

Selected file via file input field
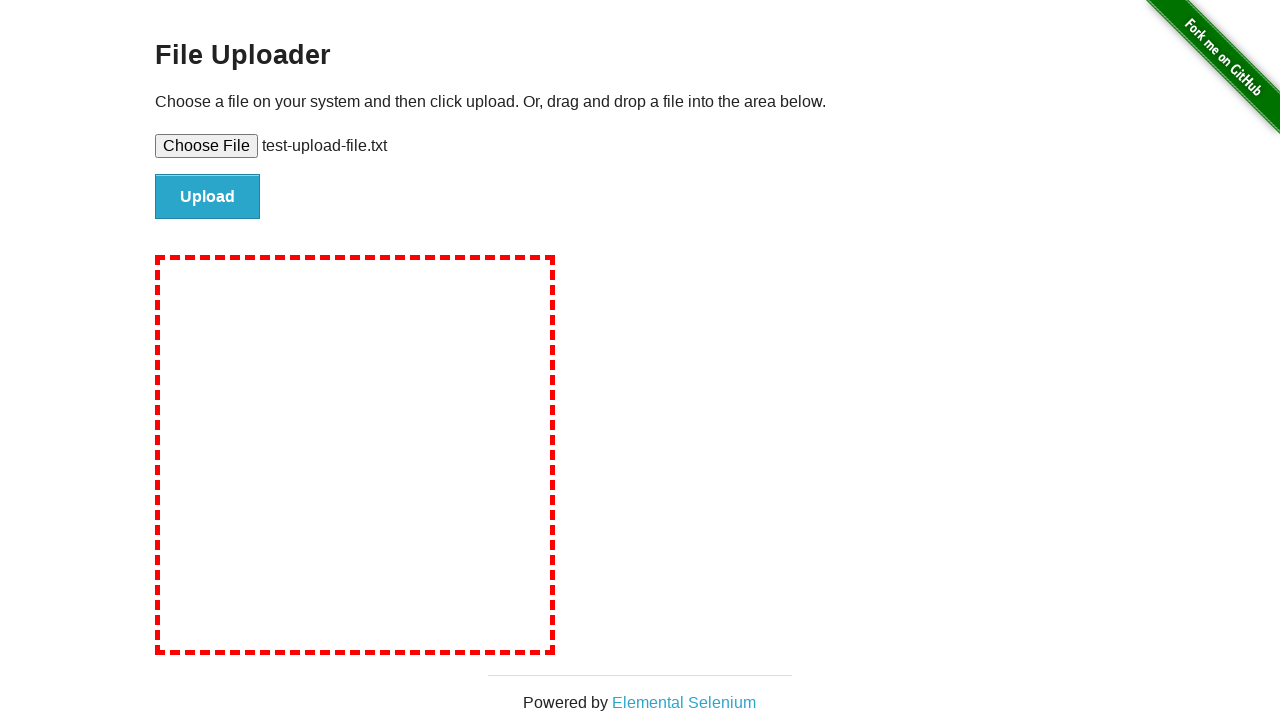

Clicked submit button to upload file at (208, 197) on #file-submit
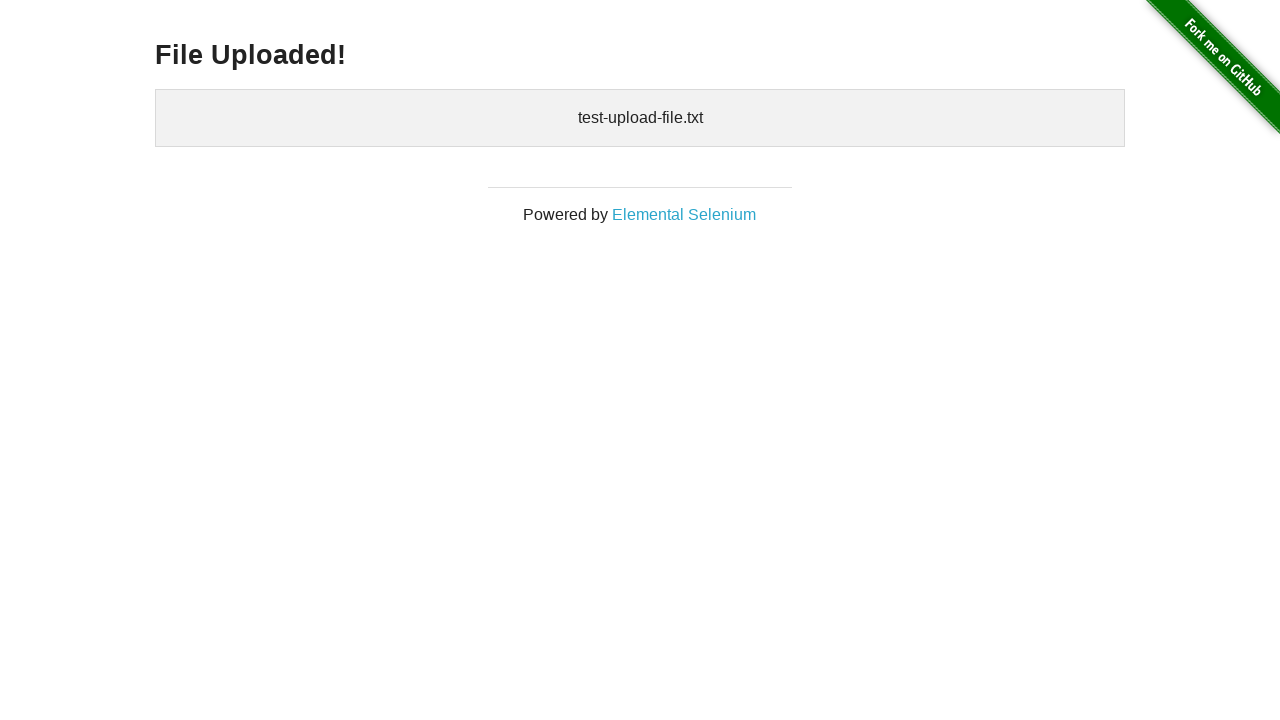

Uploaded files section appeared on page
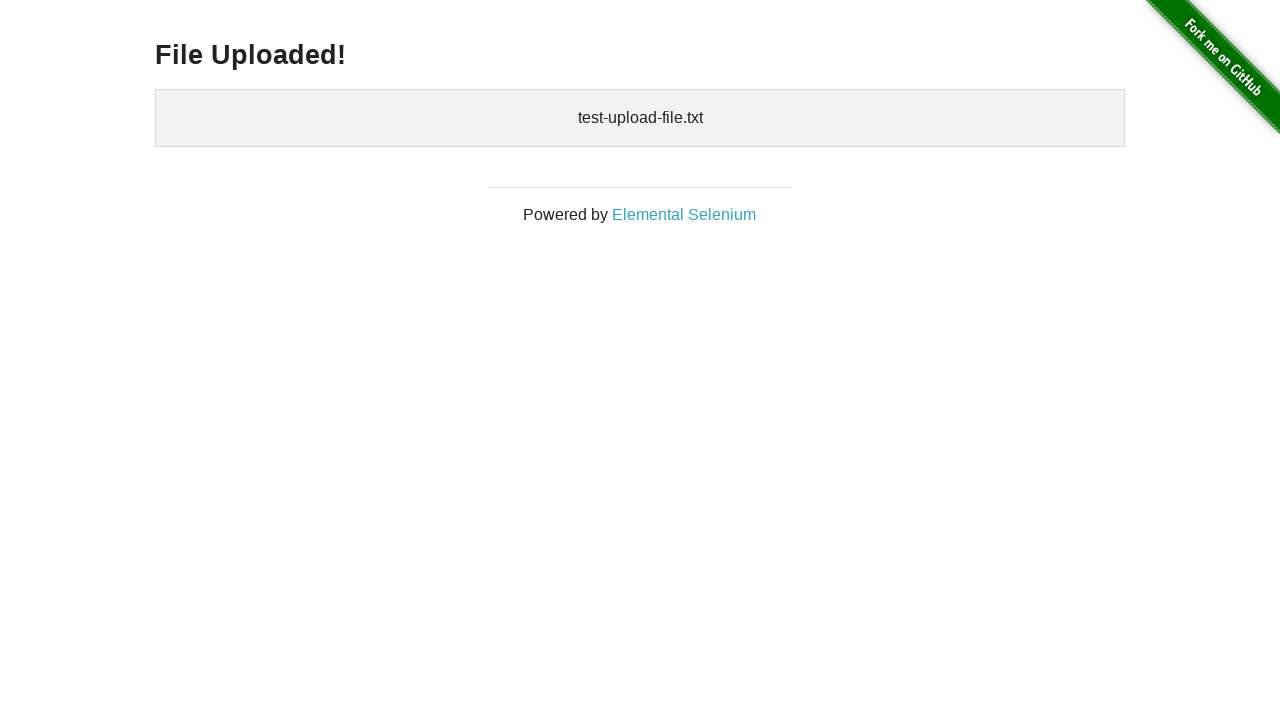

Retrieved uploaded files text content
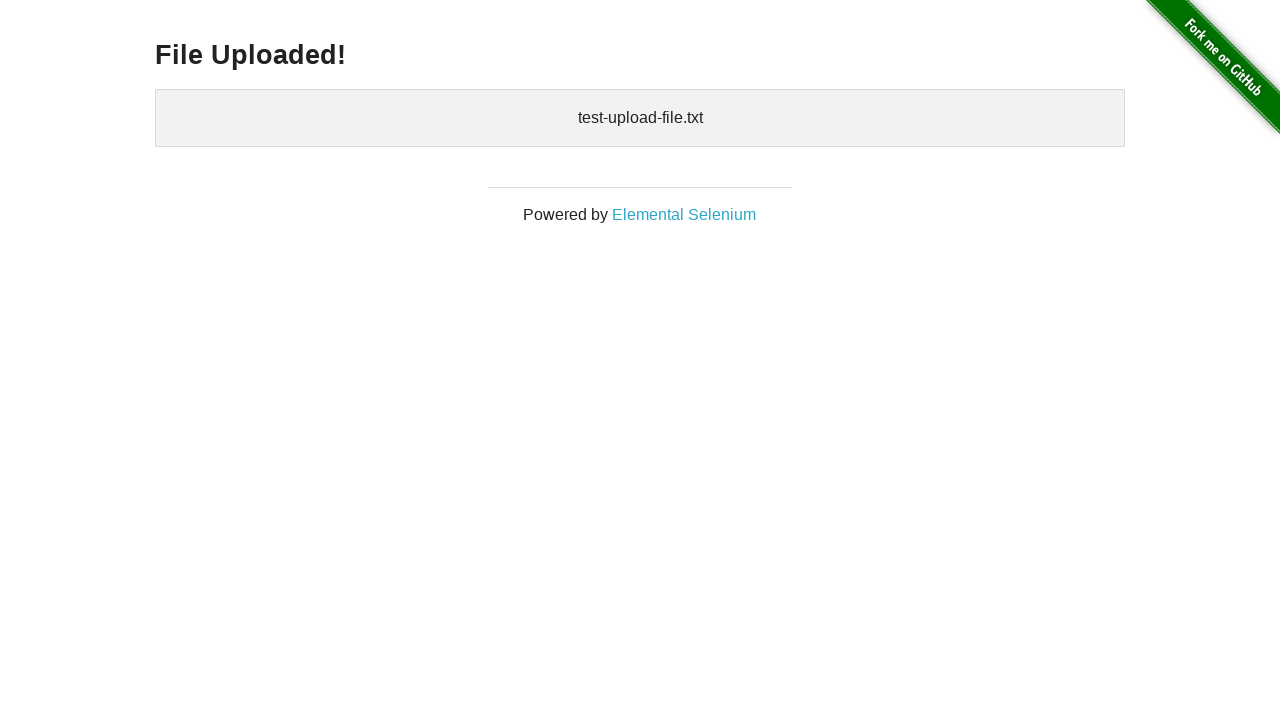

Verified that uploaded filename 'test-upload-file.txt' is displayed correctly
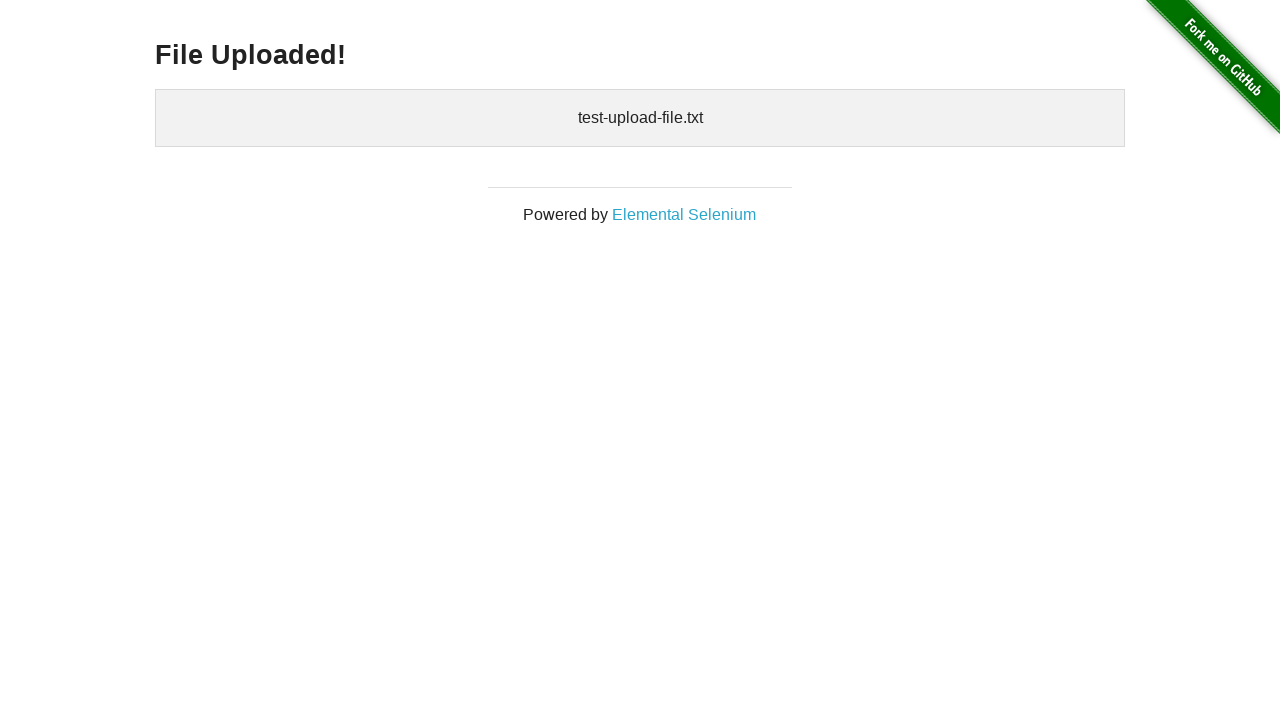

Deleted temporary test file
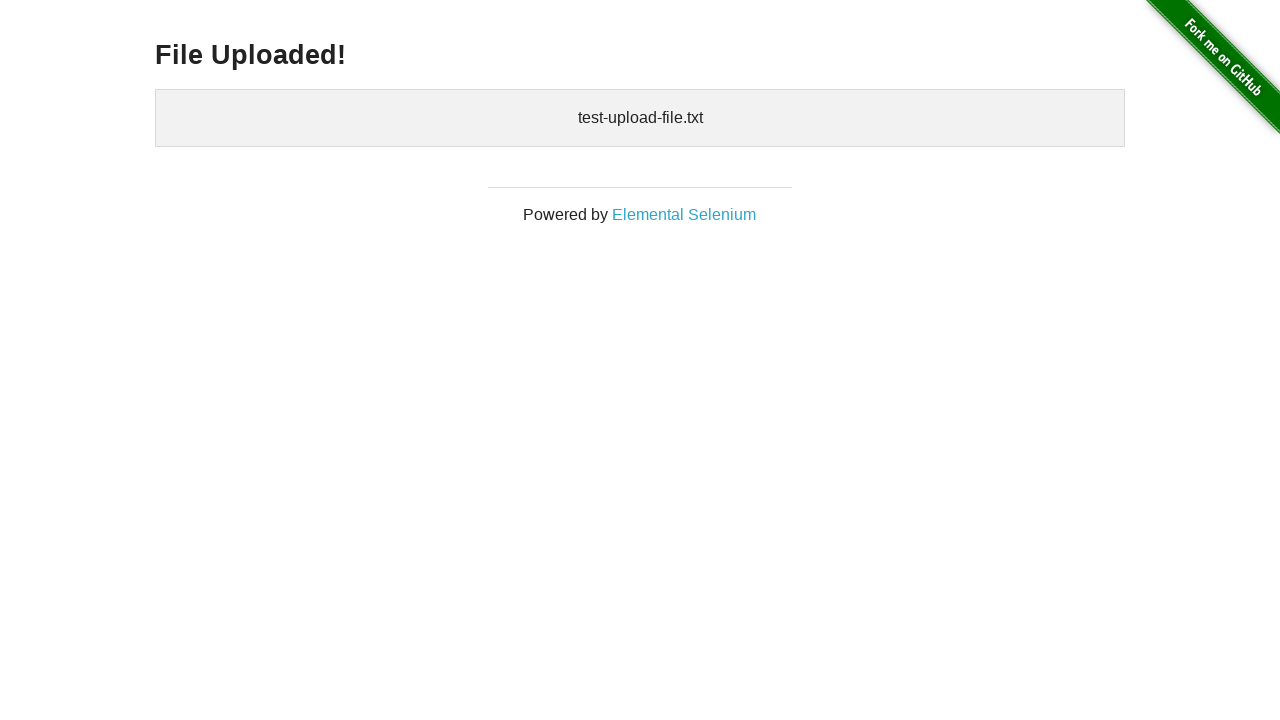

Removed temporary directory
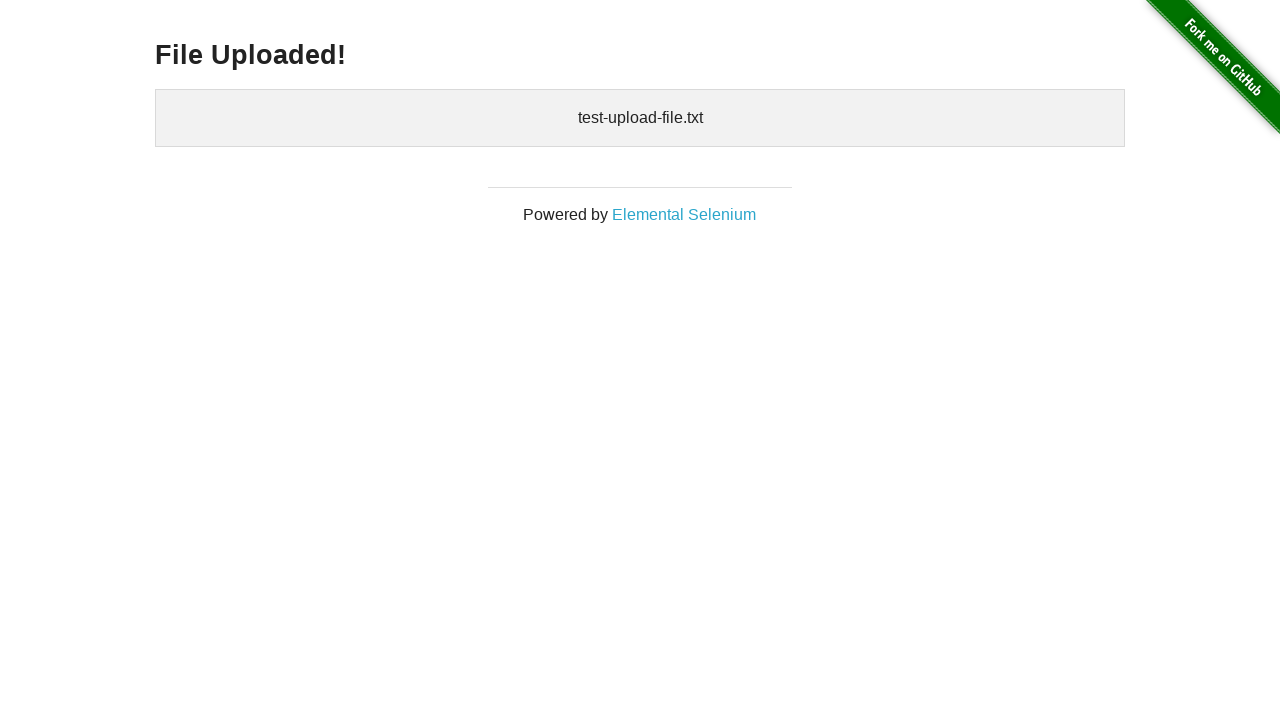

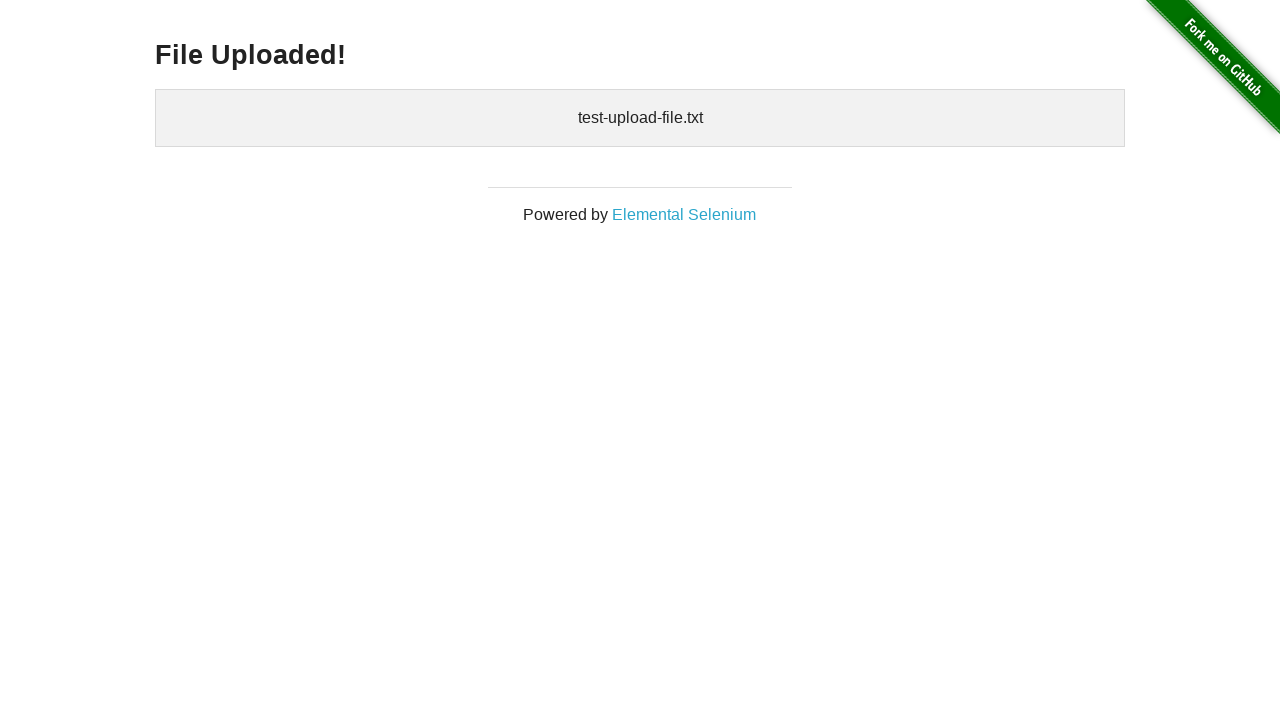